Tests drag and drop functionality by dragging an element from one location and dropping it onto another target element

Starting URL: https://jqueryui.com/resources/demos/droppable/default.html

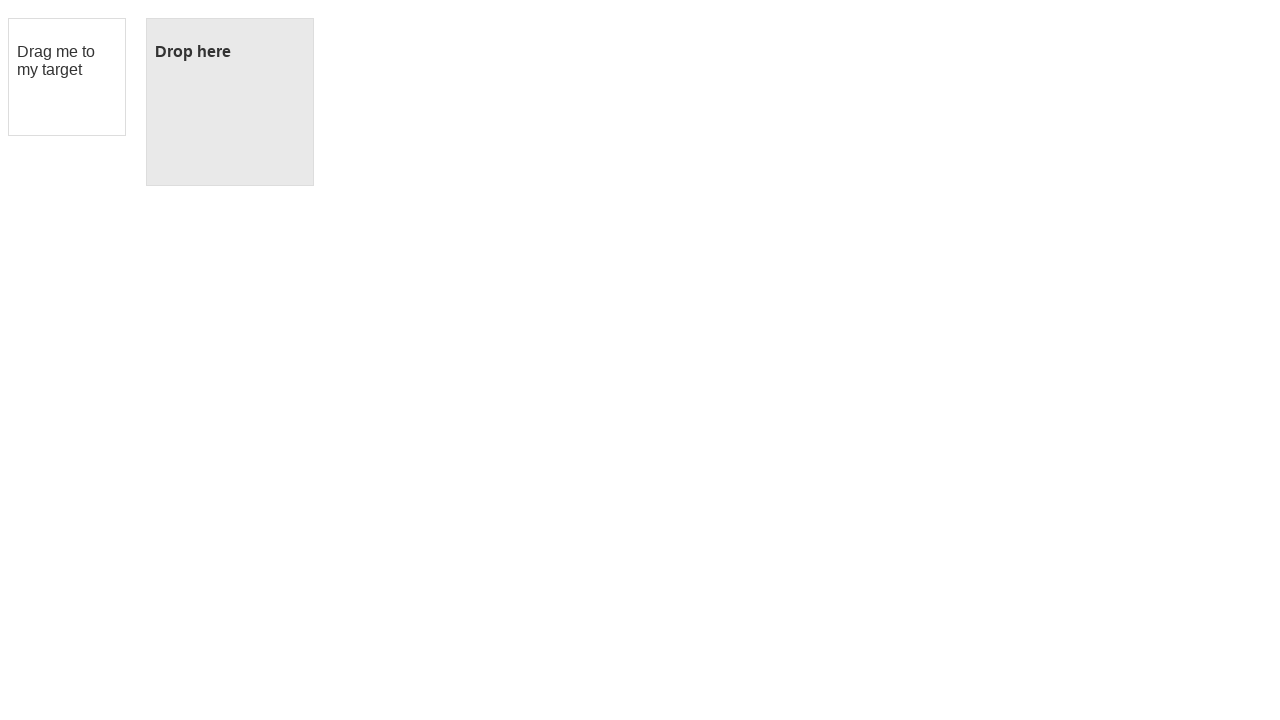

Located the draggable element
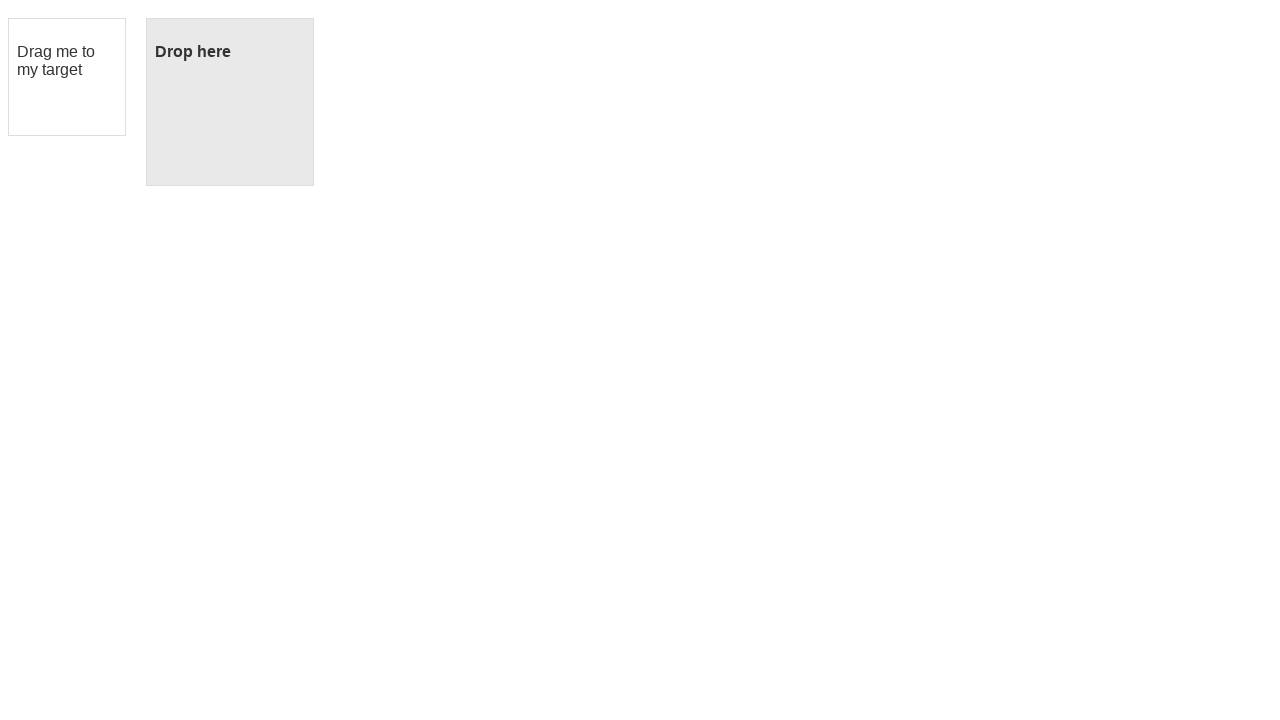

Located the droppable target element
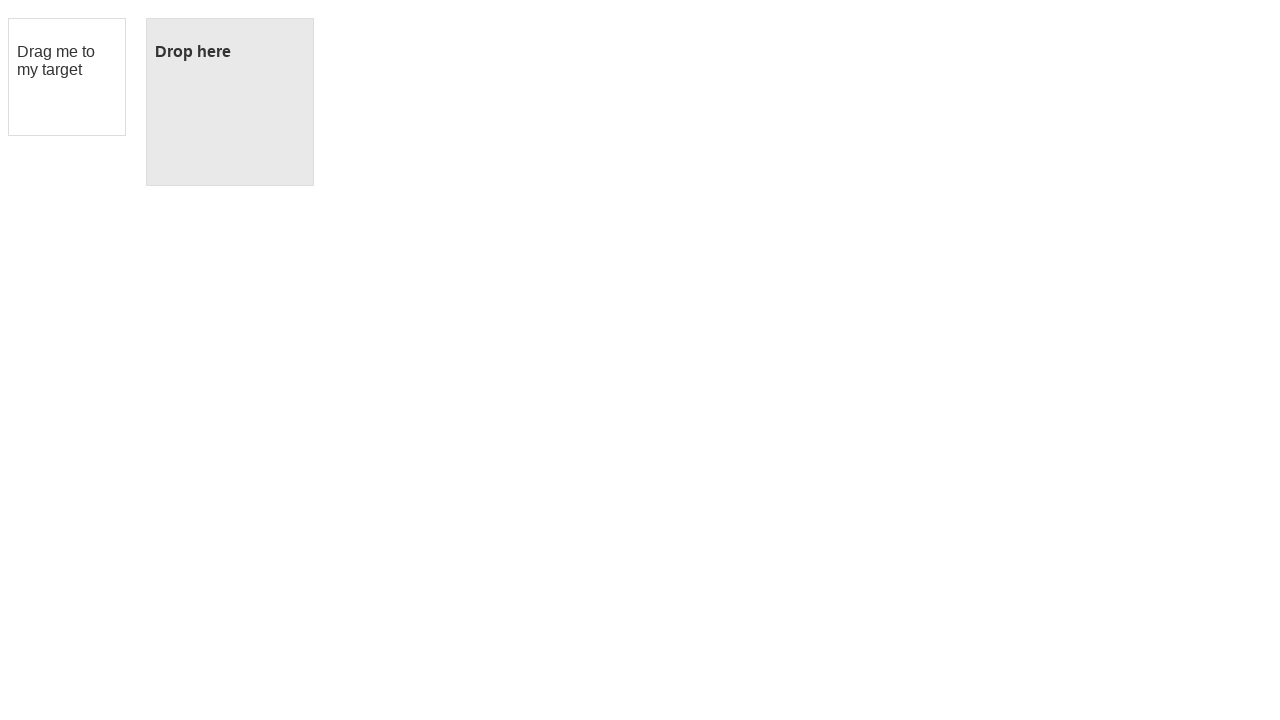

Dragged element from source and dropped it onto target element at (230, 102)
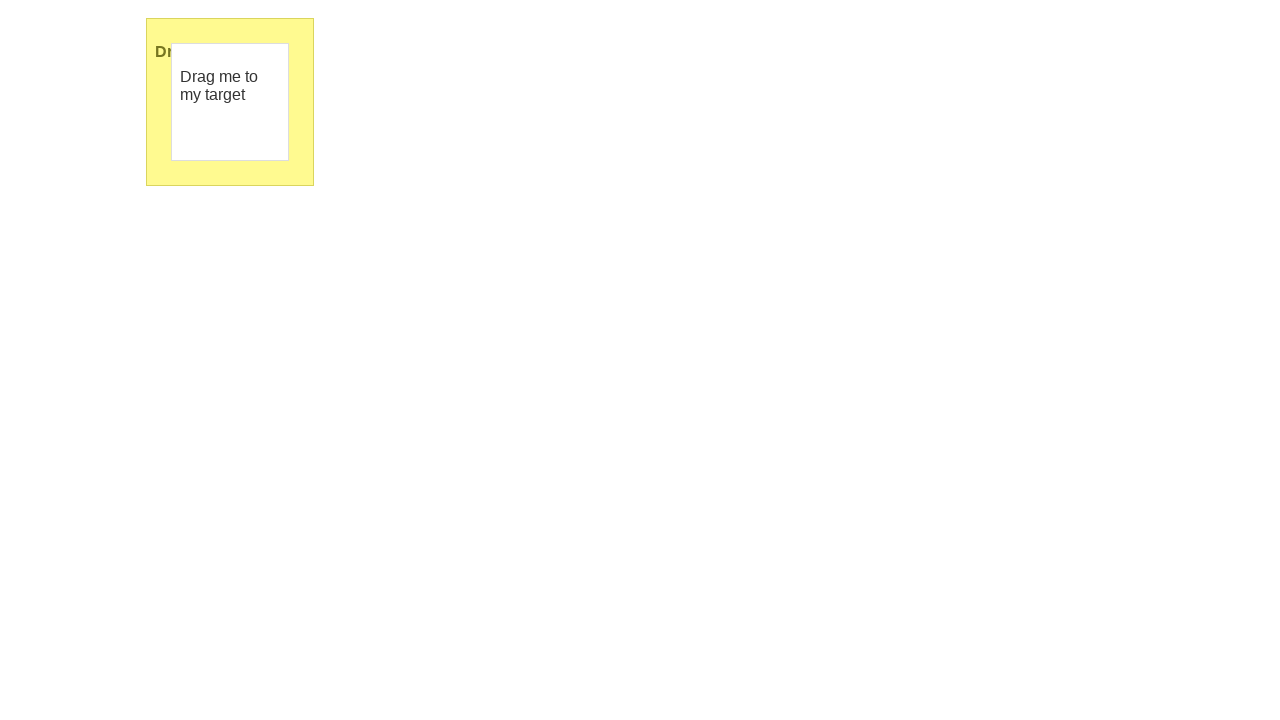

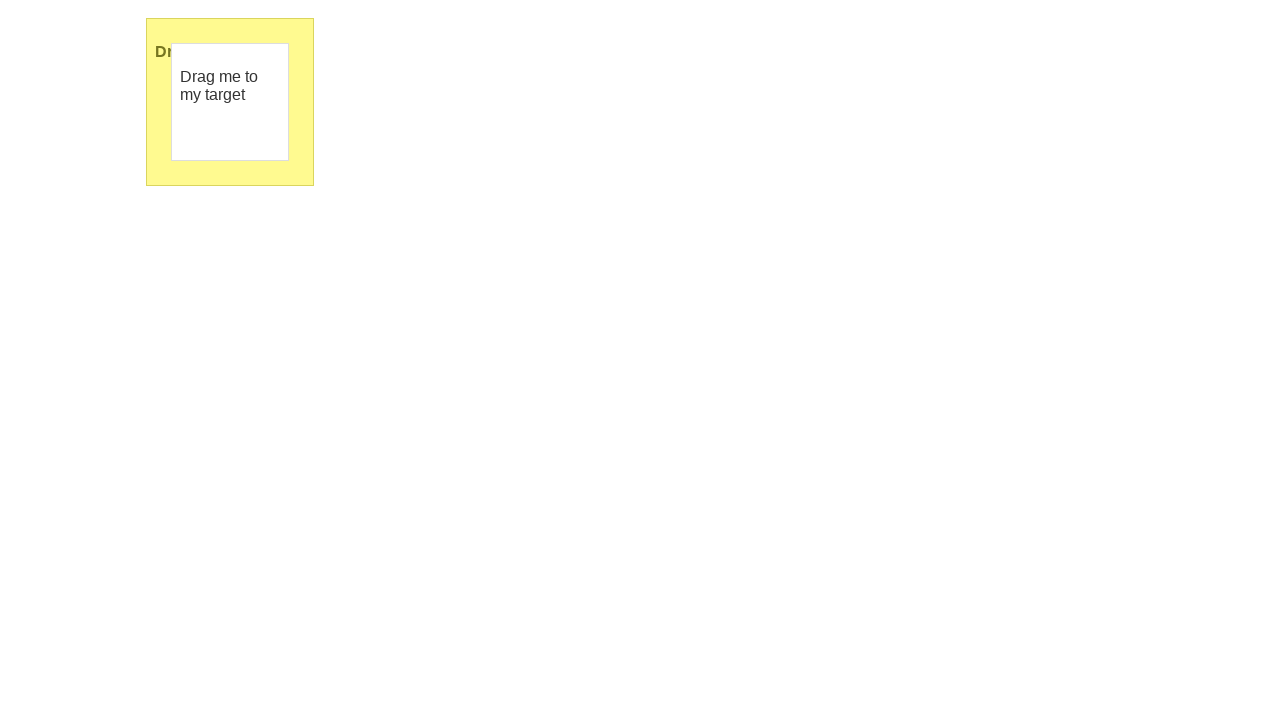